Tests a practice form by filling in personal information fields including first name, last name, selecting gender, years of experience, date, profession, automation tool preference, and dropdown selections for continent and Selenium commands.

Starting URL: https://www.techlistic.com/p/selenium-practice-form.html

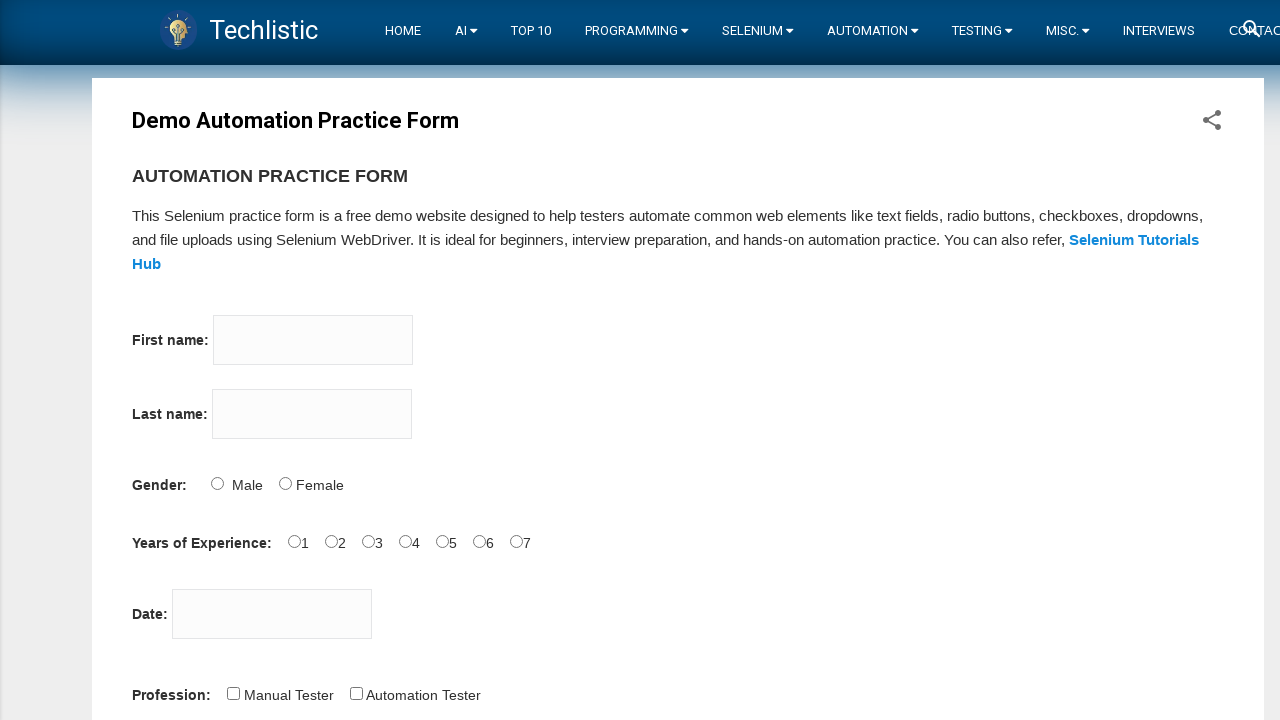

Filled first name field with 'Tejo' on input[name='firstname']
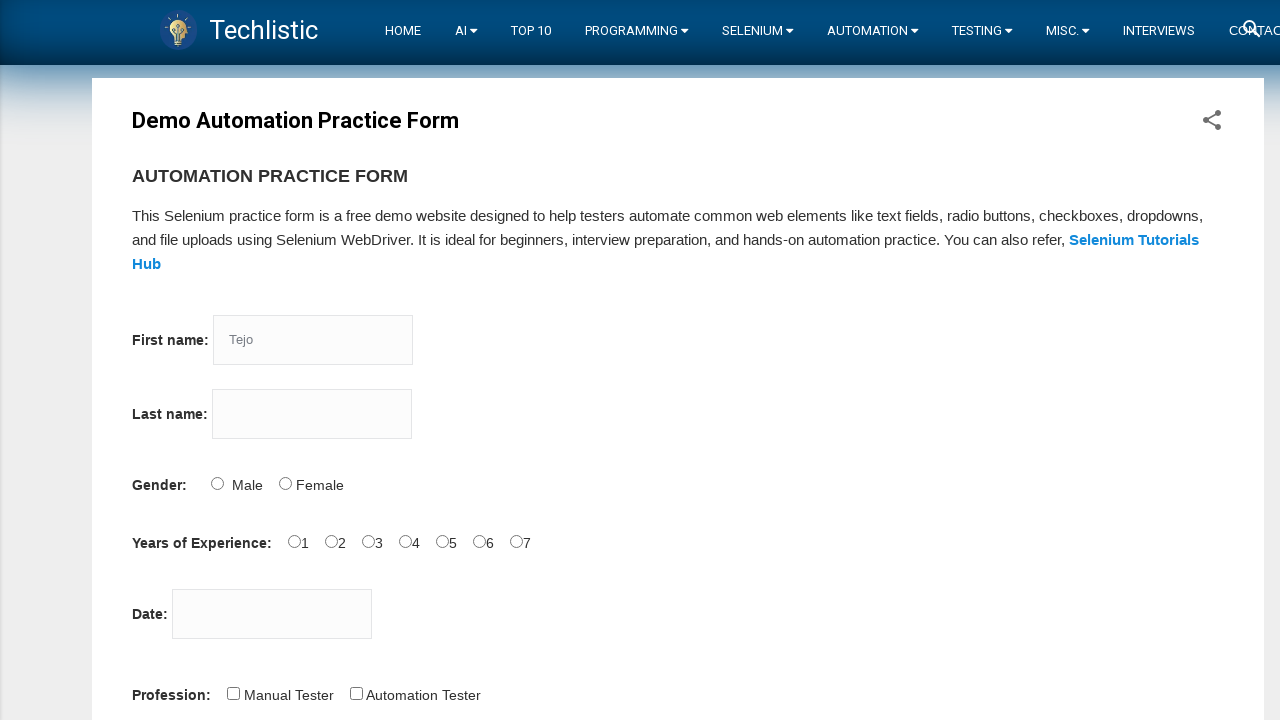

Filled last name field with 'Djaya' on input[name='lastname']
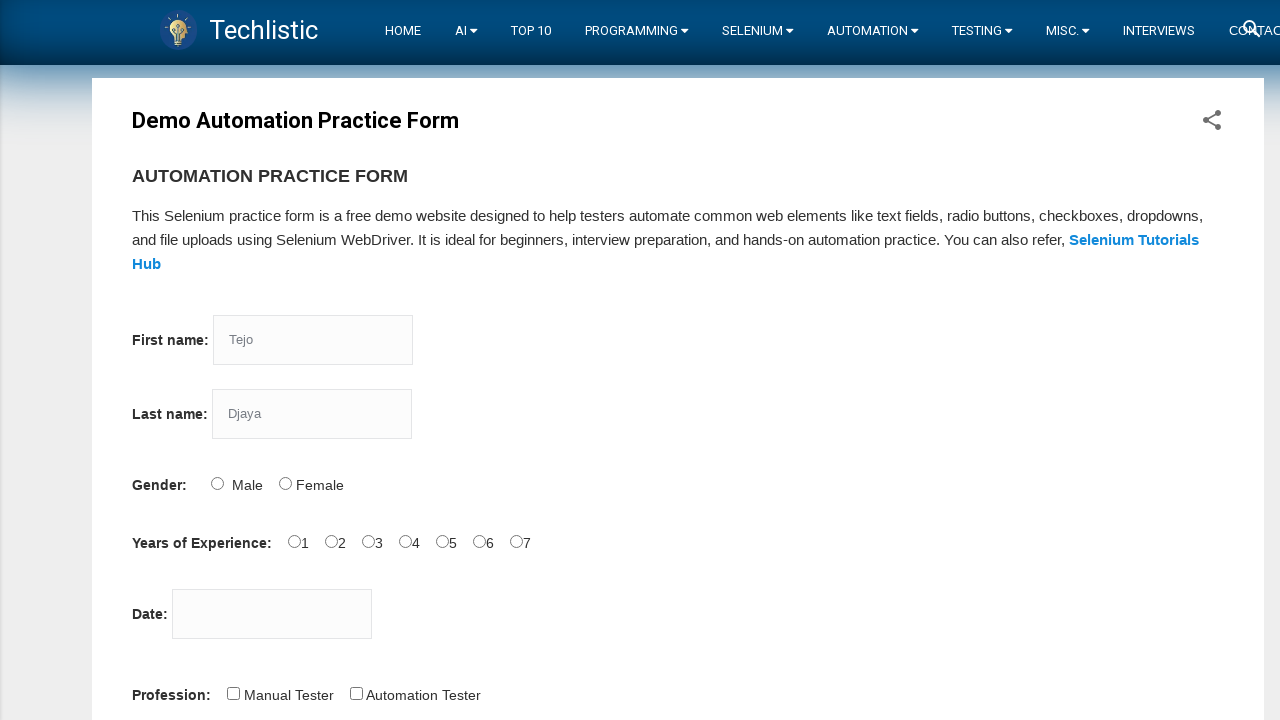

Selected Male gender option at (217, 483) on #sex-0
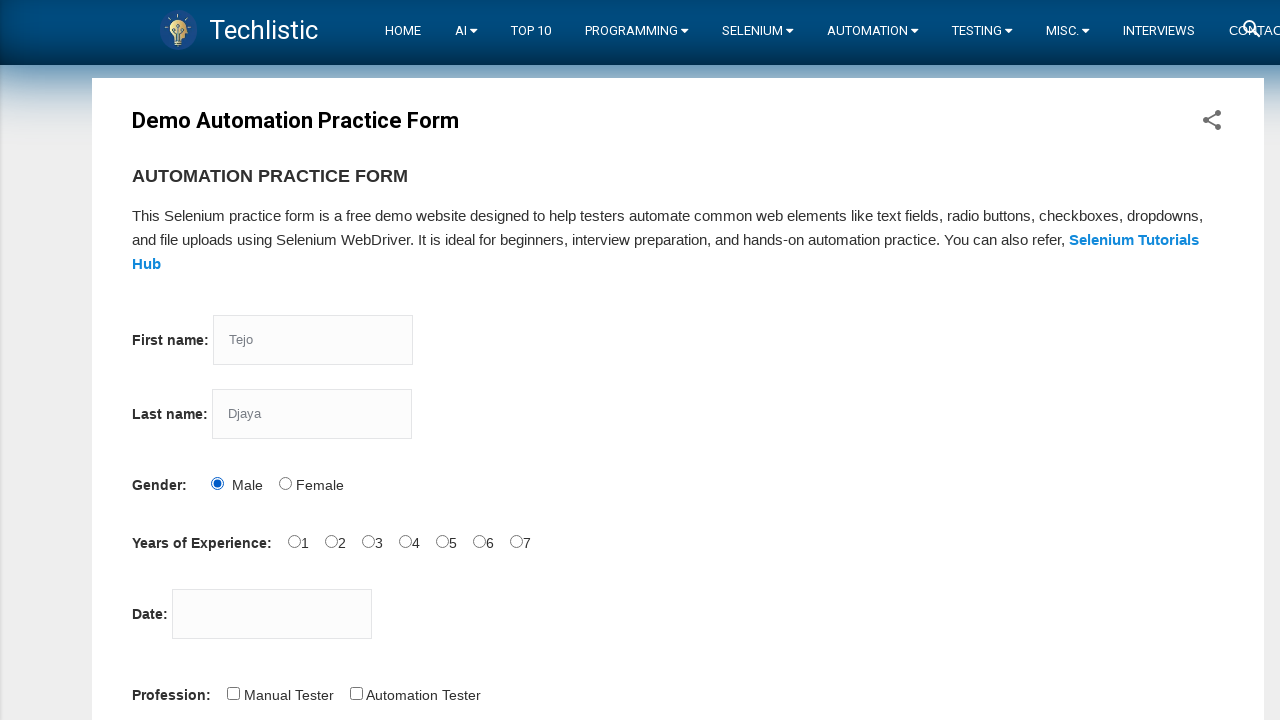

Selected 5 years of experience at (442, 541) on #exp-4
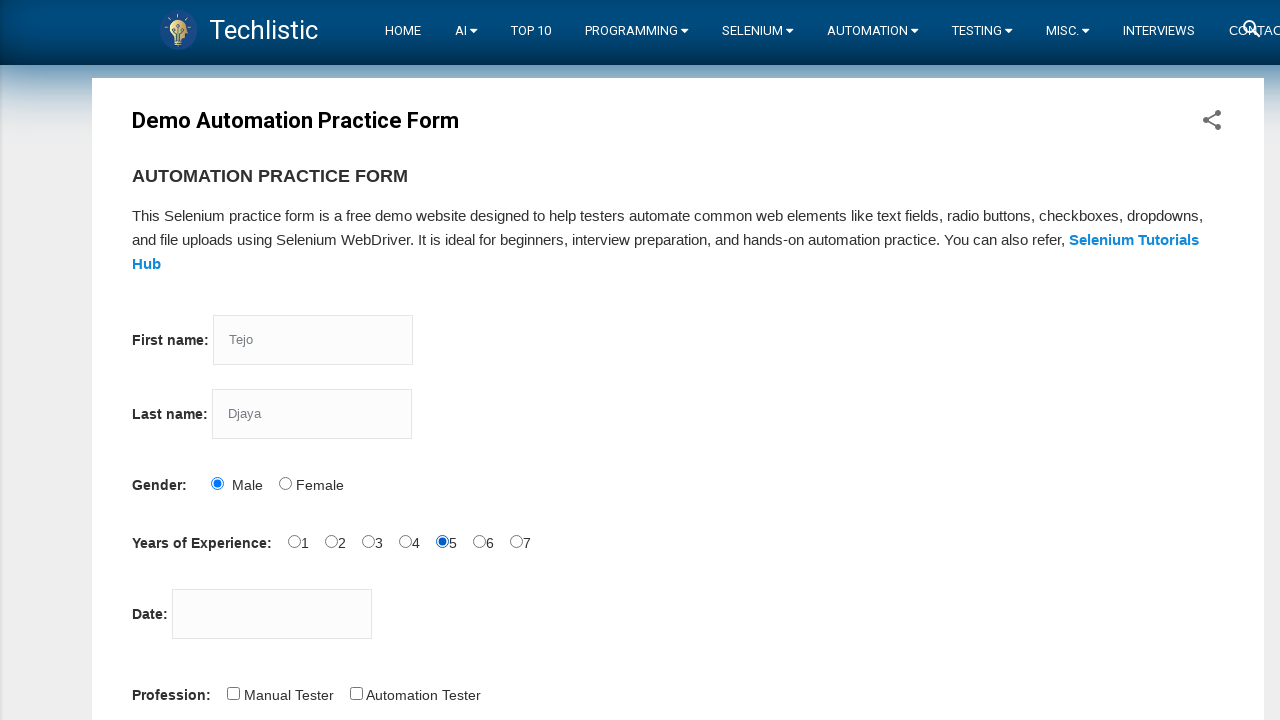

Filled date picker with '16-10-2020' on #datepicker
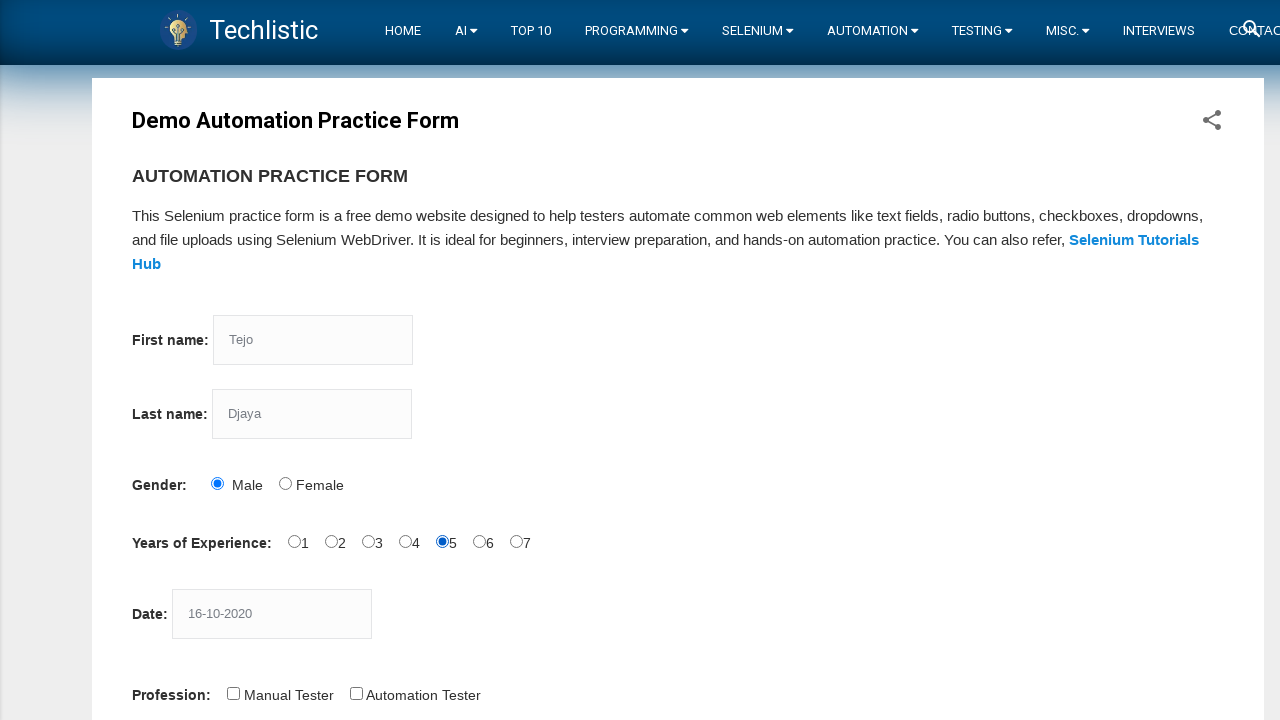

Selected Automation Tester profession at (356, 693) on #profession-1
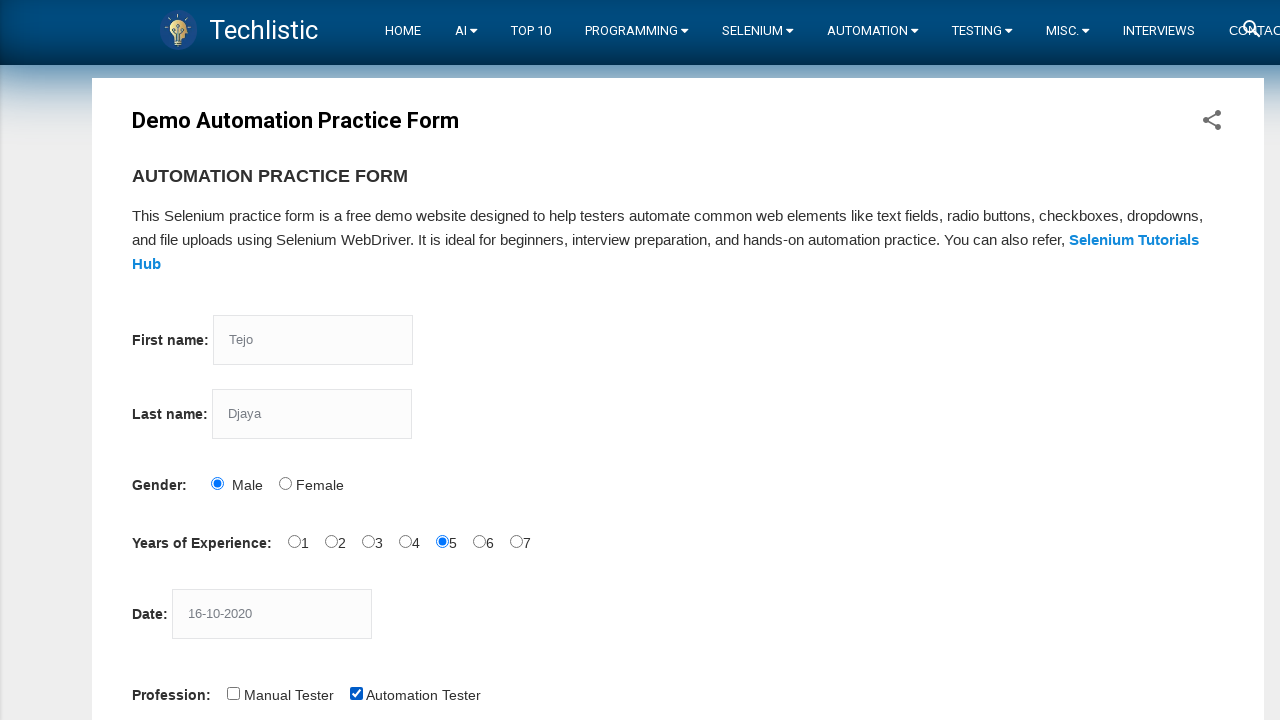

Selected Selenium IDE as automation tool at (446, 360) on #tool-2
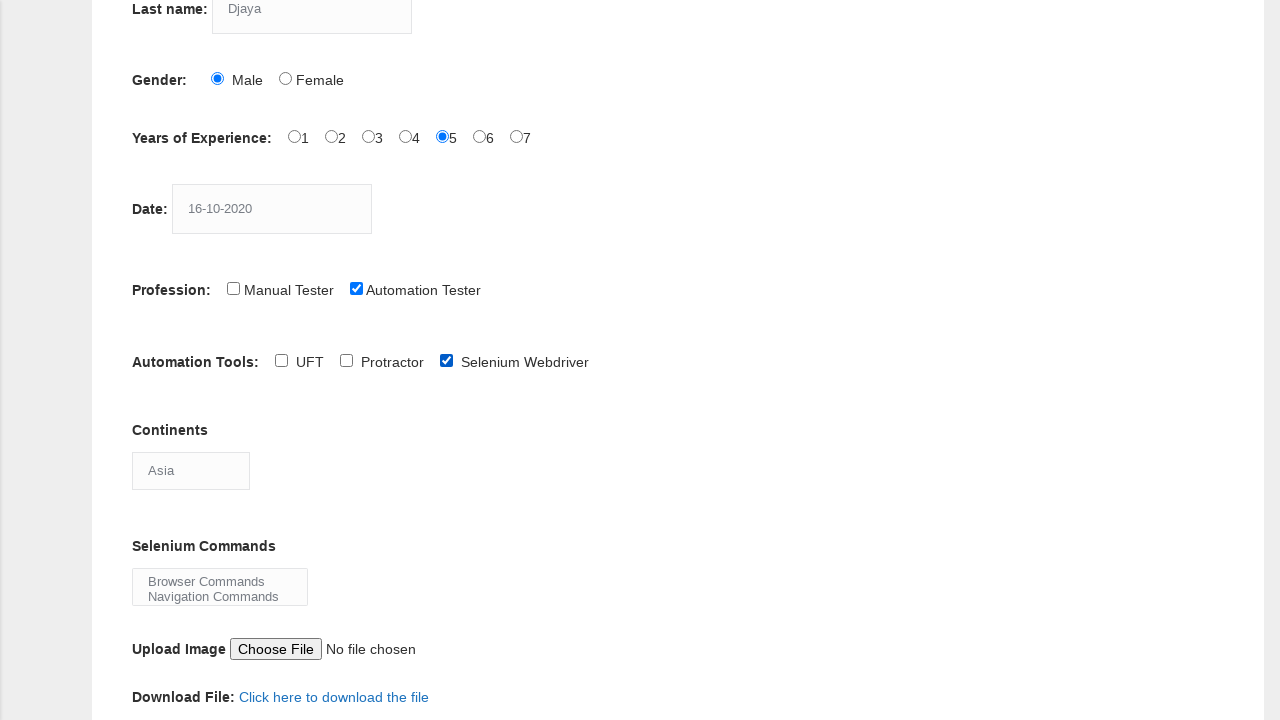

Clicked continent dropdown to open it at (191, 470) on #continents
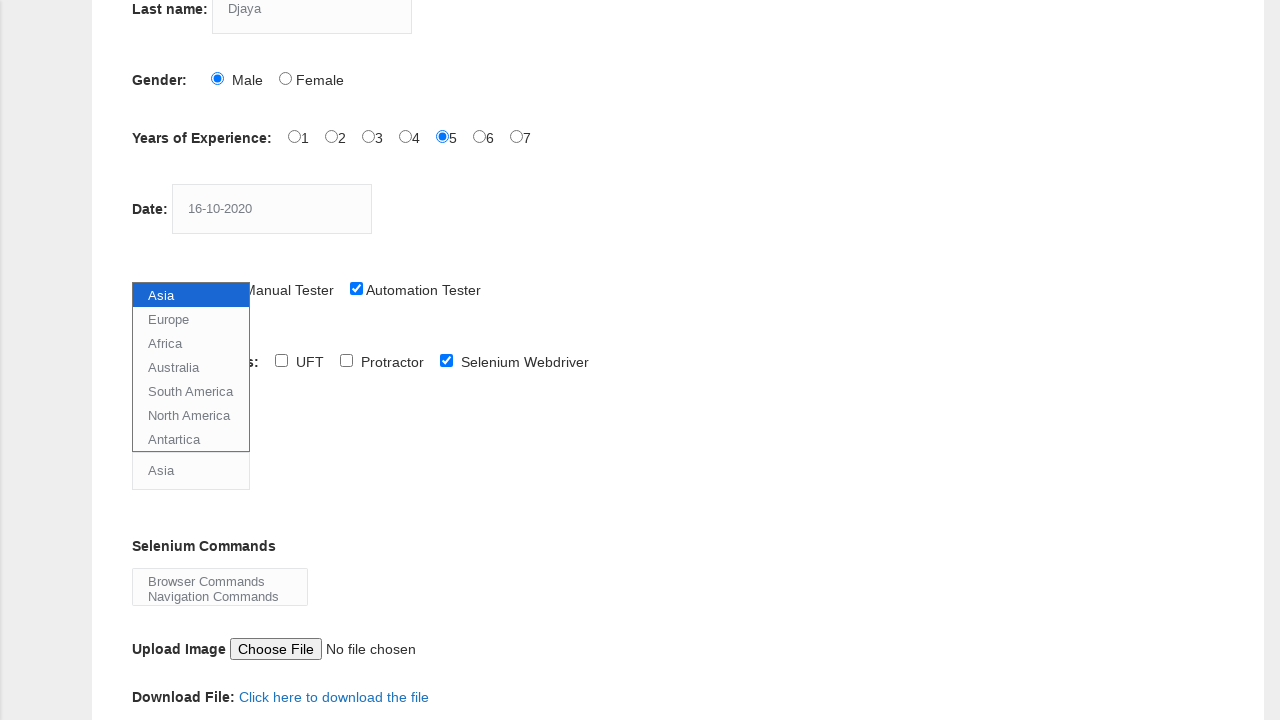

Selected Europe from continent dropdown on #continents
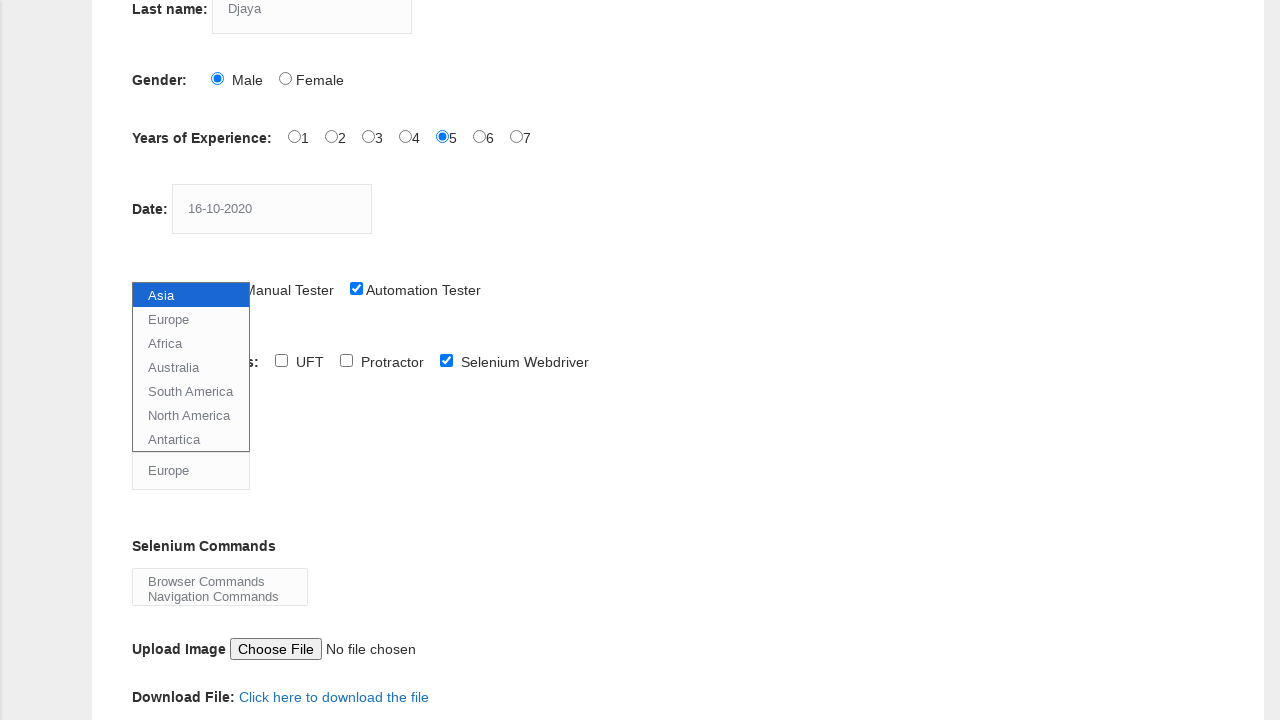

Selected Browser Commands from Selenium commands multi-select on #selenium_commands
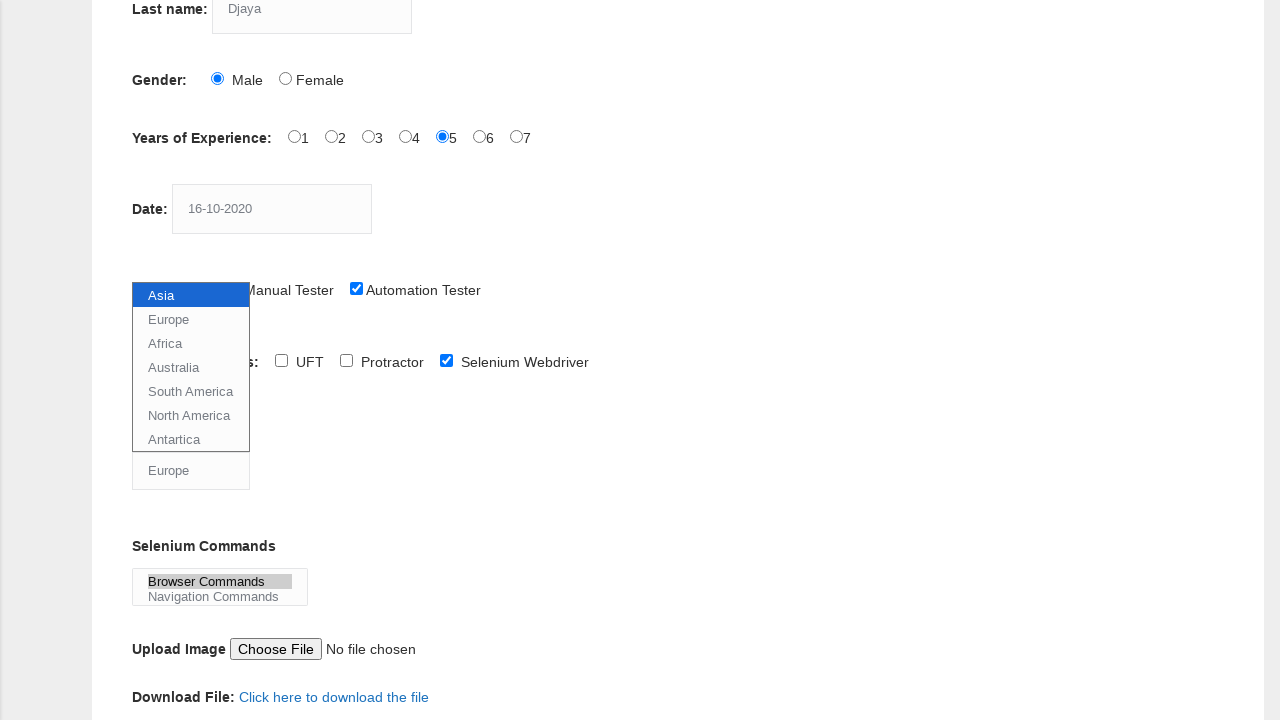

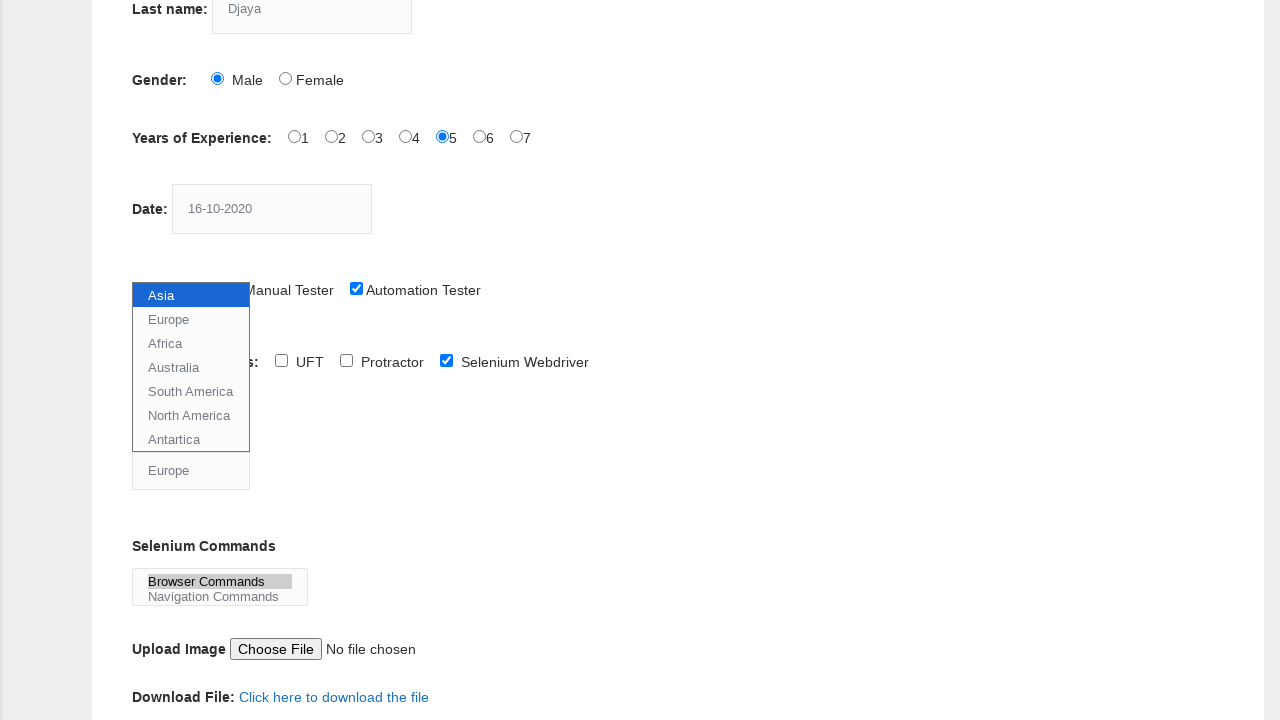